Tests opening Wikipedia in a new window, searching for "Selenium Tutorial", and verifying window titles

Starting URL: https://www.automationtestinginsider.com/2019/08/textarea-textarea-element-defines-multi.html

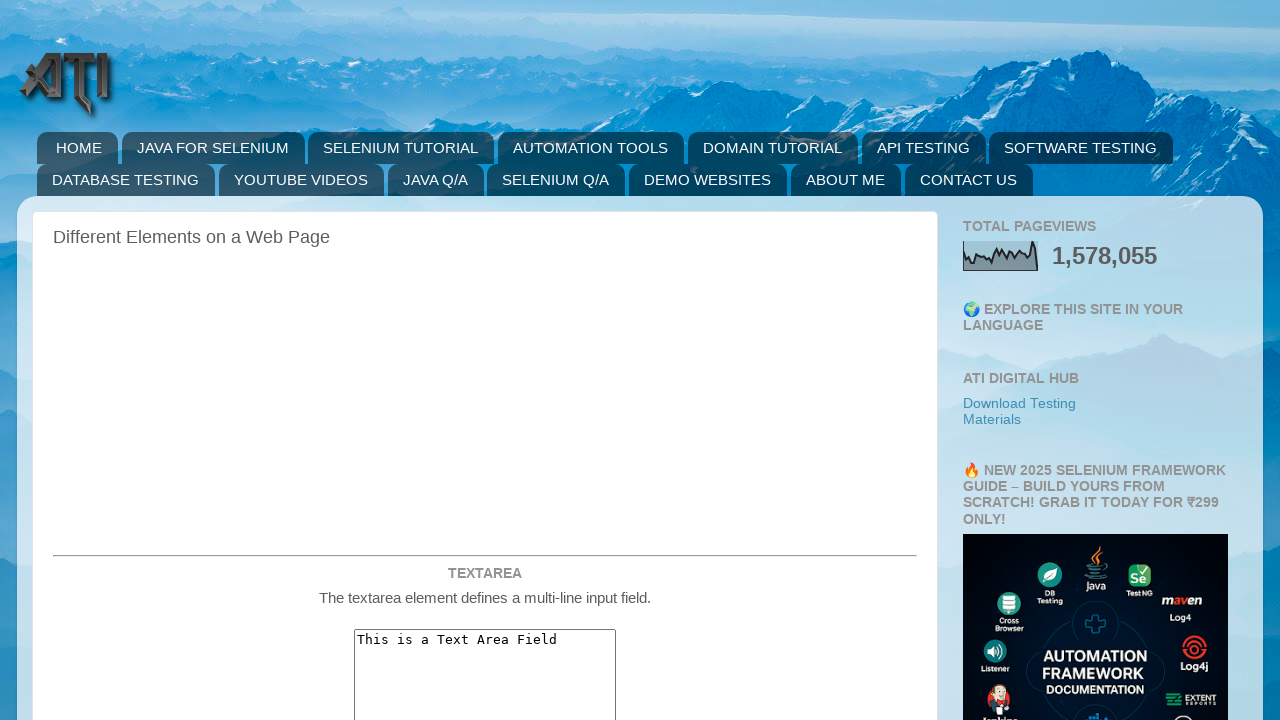

Scrolled window handling button into view
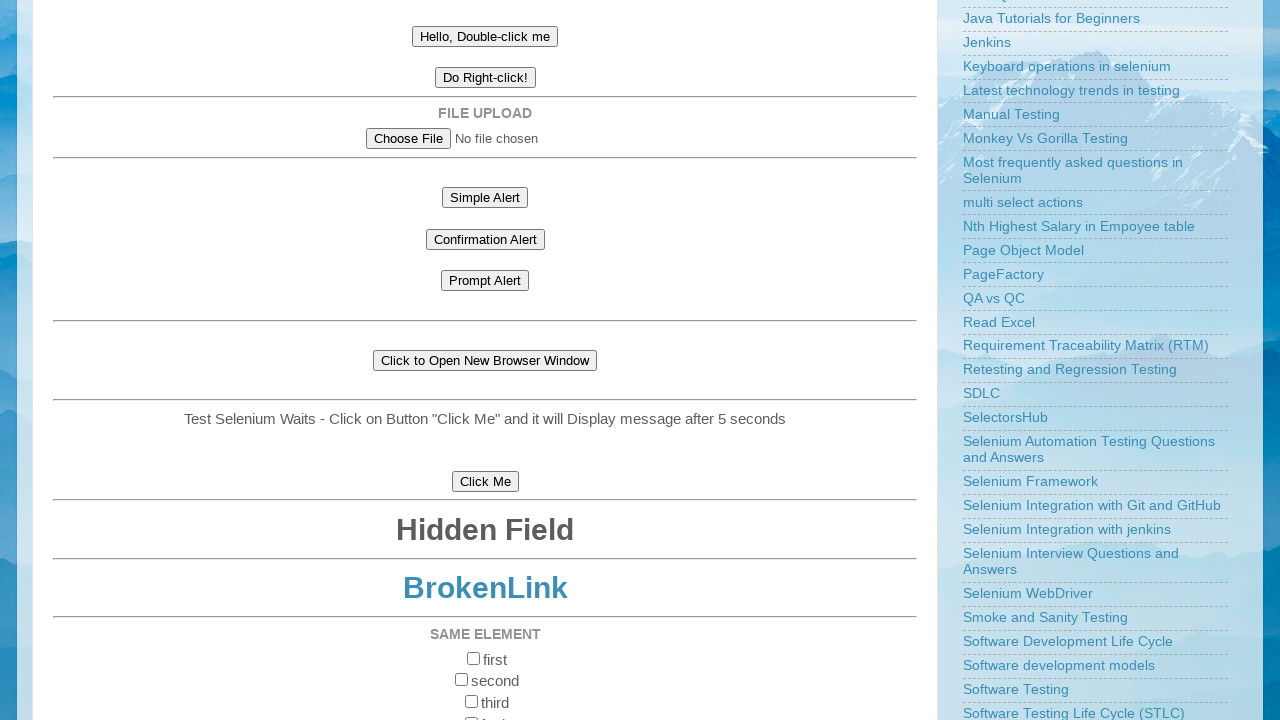

Clicked window handling button to open new window at (485, 360) on #windowhandling1
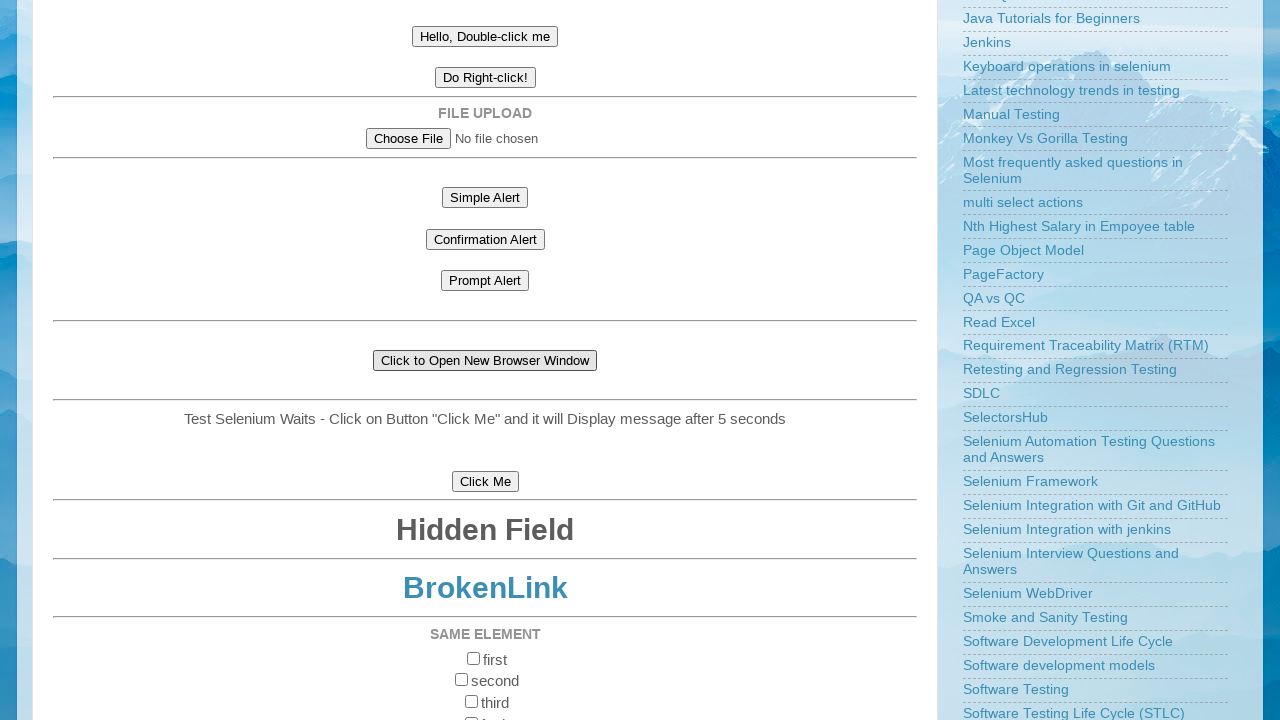

Waited 2 seconds for new window to open
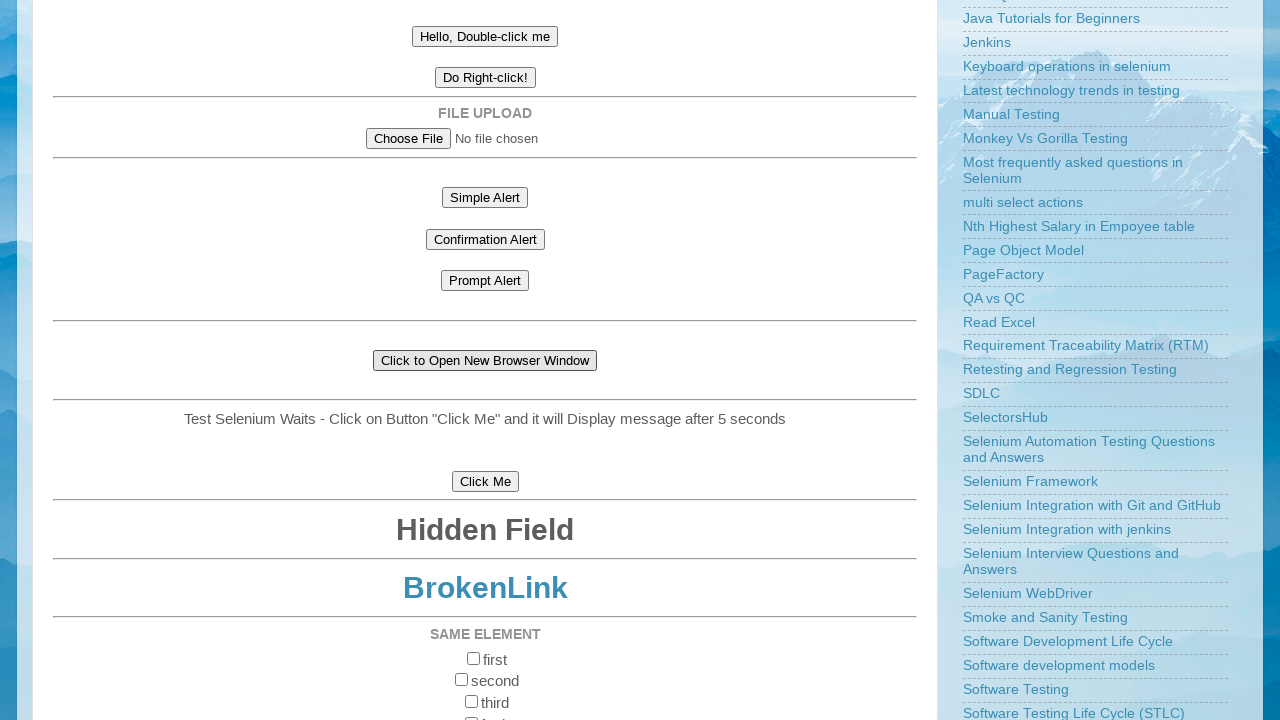

Identified Wikipedia window from all open pages
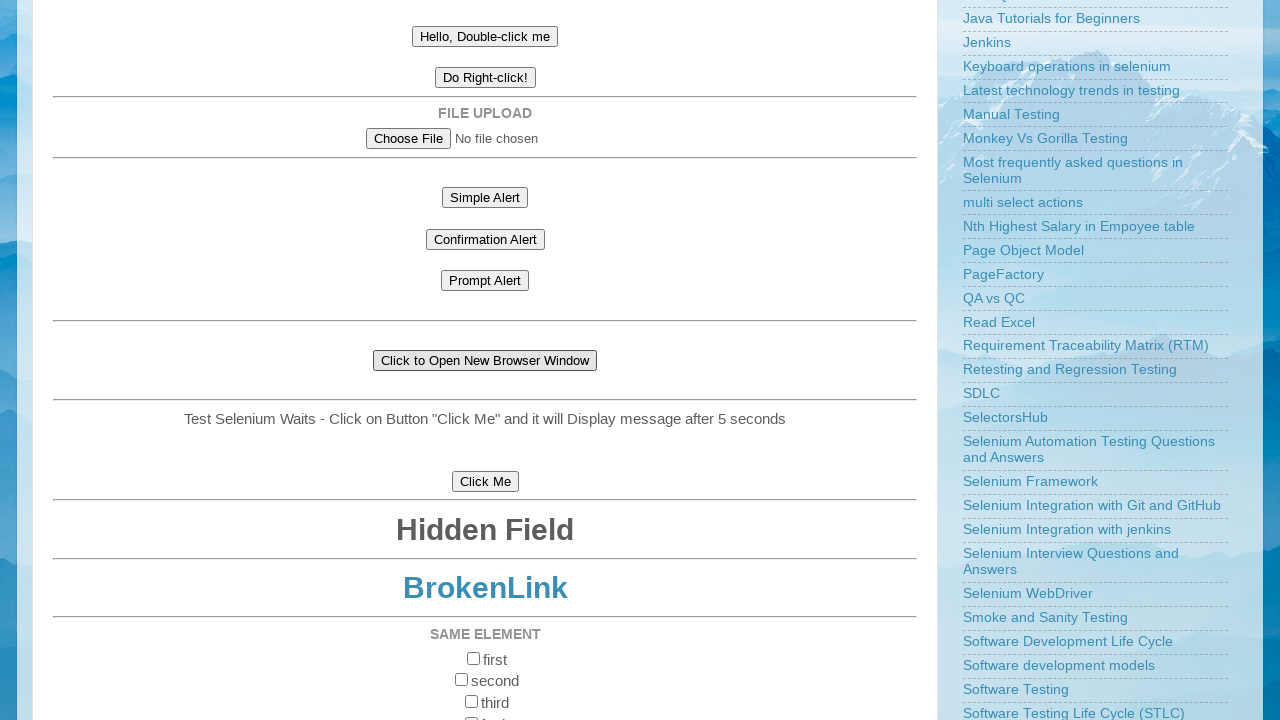

Verified parent window title matches expected value
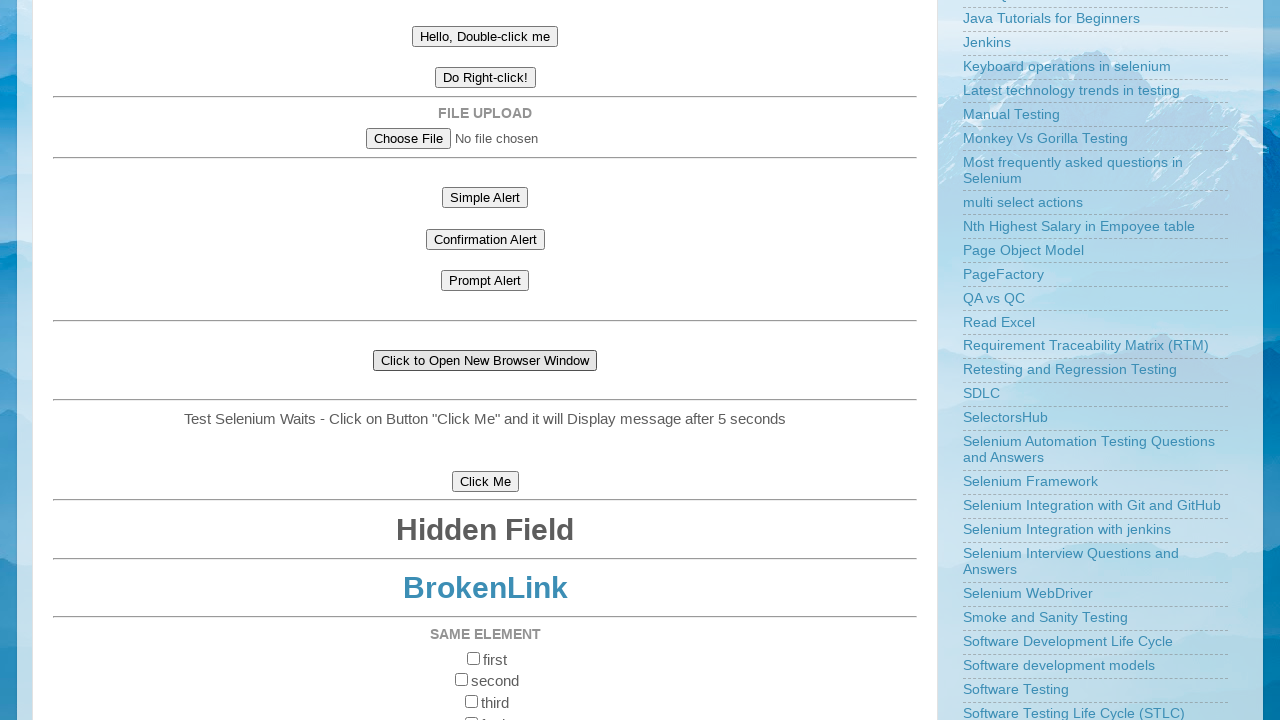

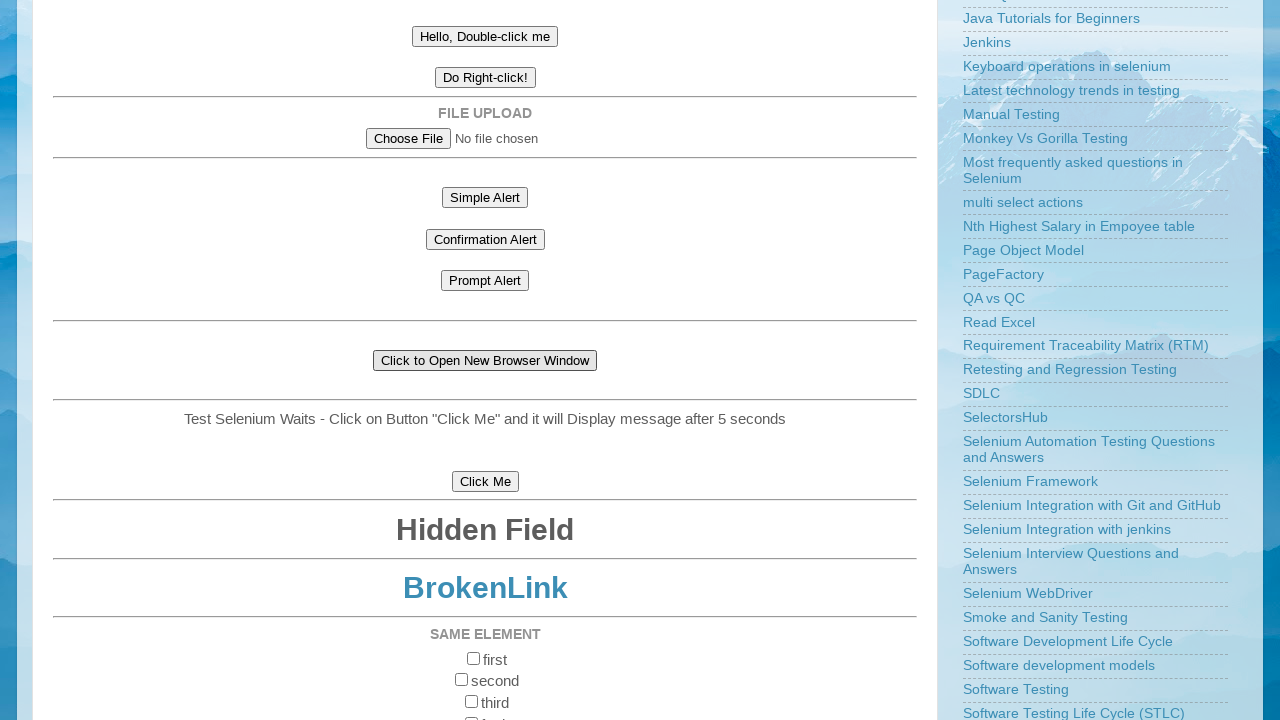